Navigates to OANDA currency converter page and locates the date picker button element to verify it exists on the page.

Starting URL: https://www.oanda.com/currency-converter/en/?from=EUR&to=USD&amount=1

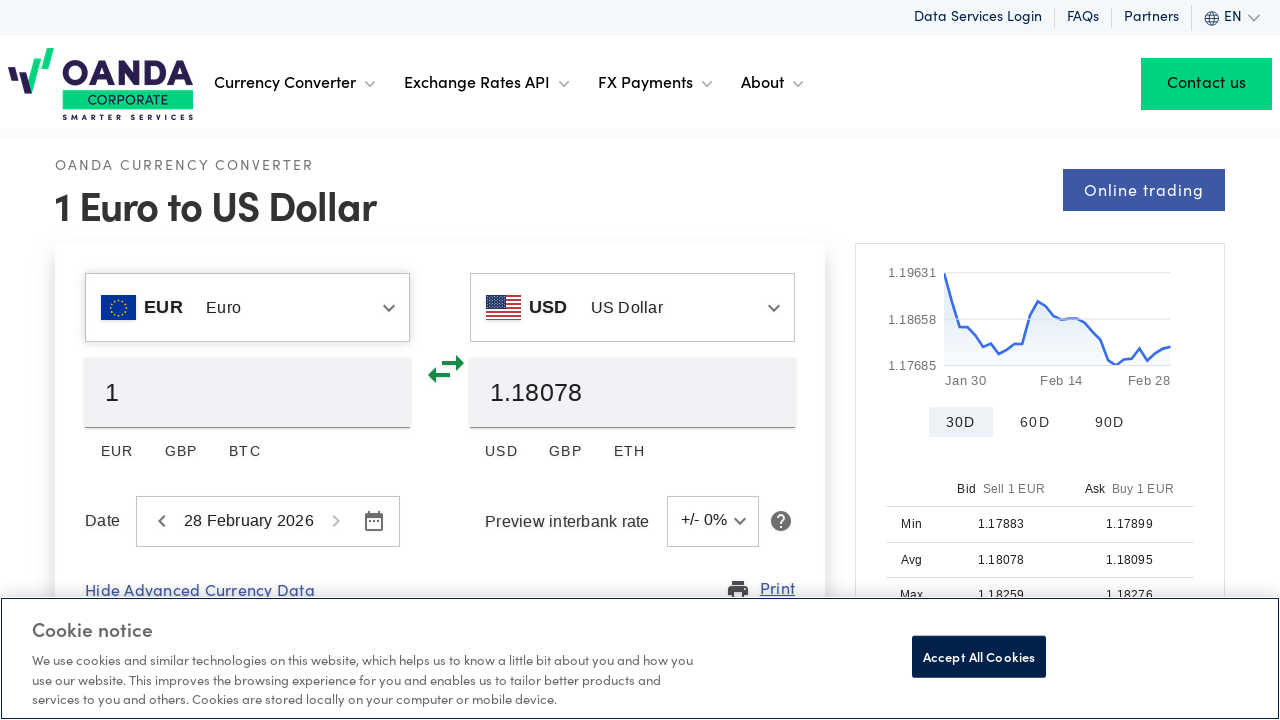

Navigated to OANDA currency converter page
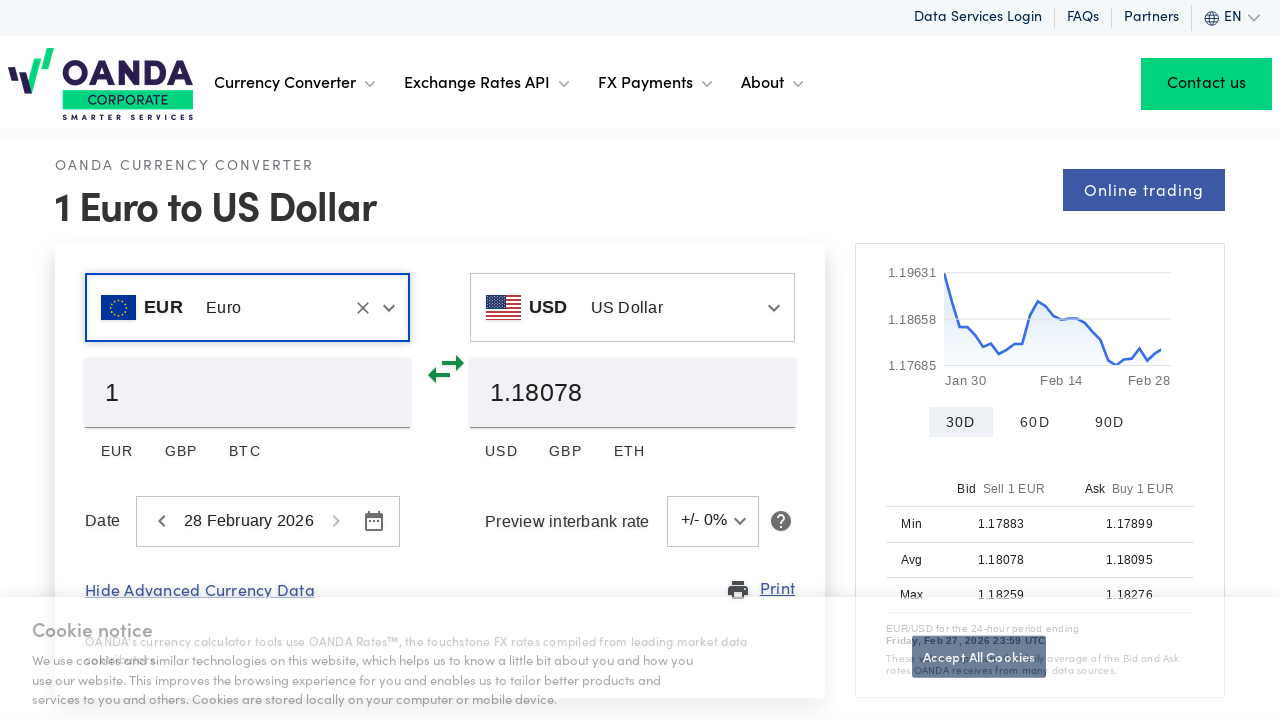

Date picker button element located and verified to exist on the page
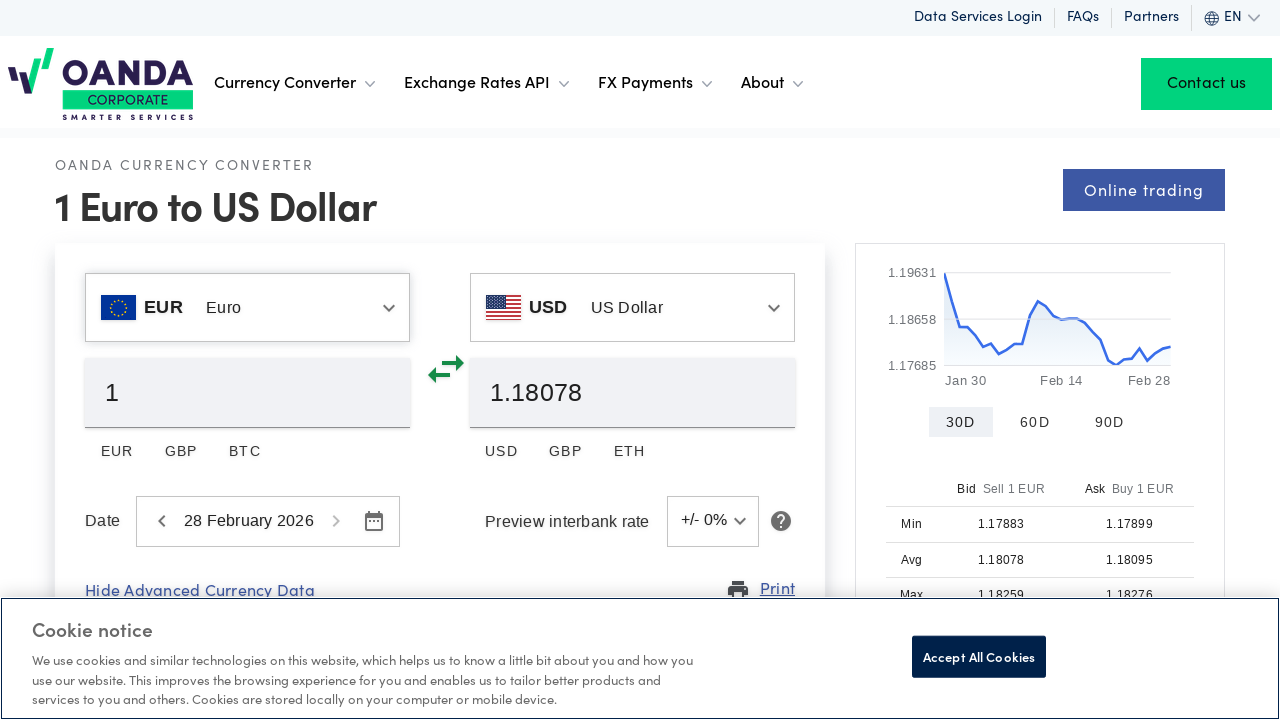

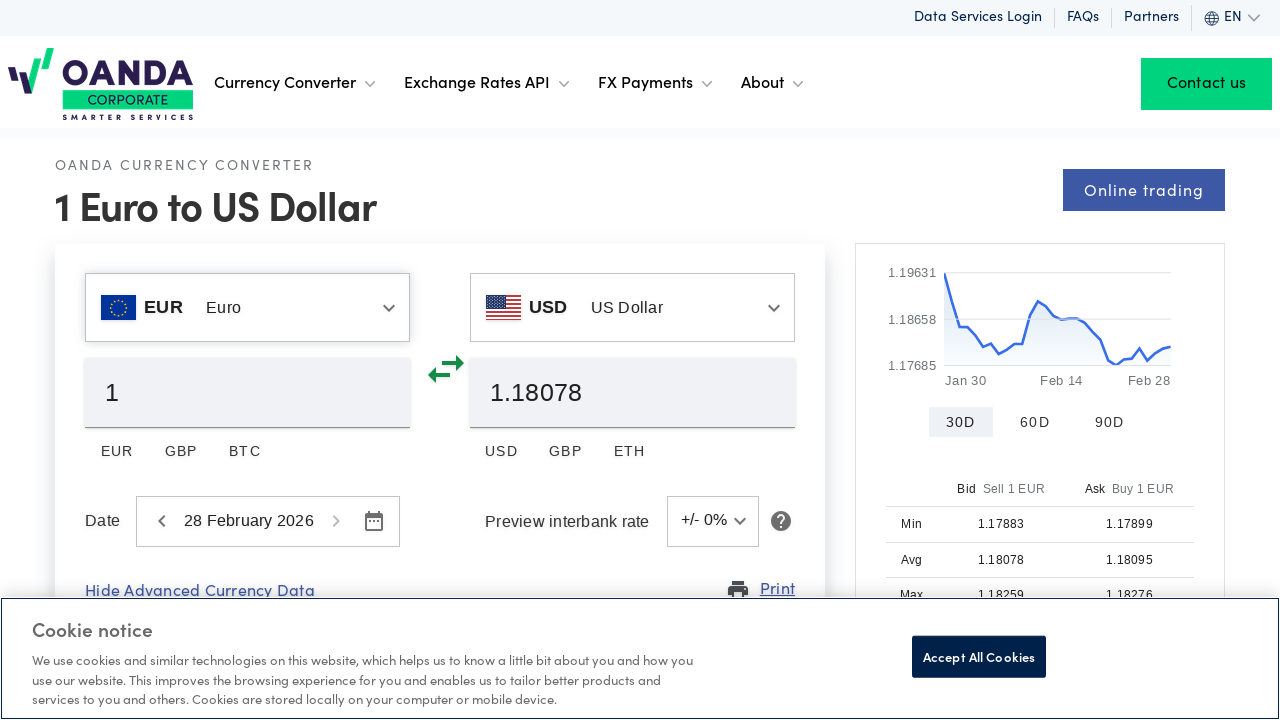